Tests adding a product to cart on DemoBlaze e-commerce site by navigating to a product page, clicking add to cart, then verifying the cart page loads correctly.

Starting URL: https://www.demoblaze.com/index.html

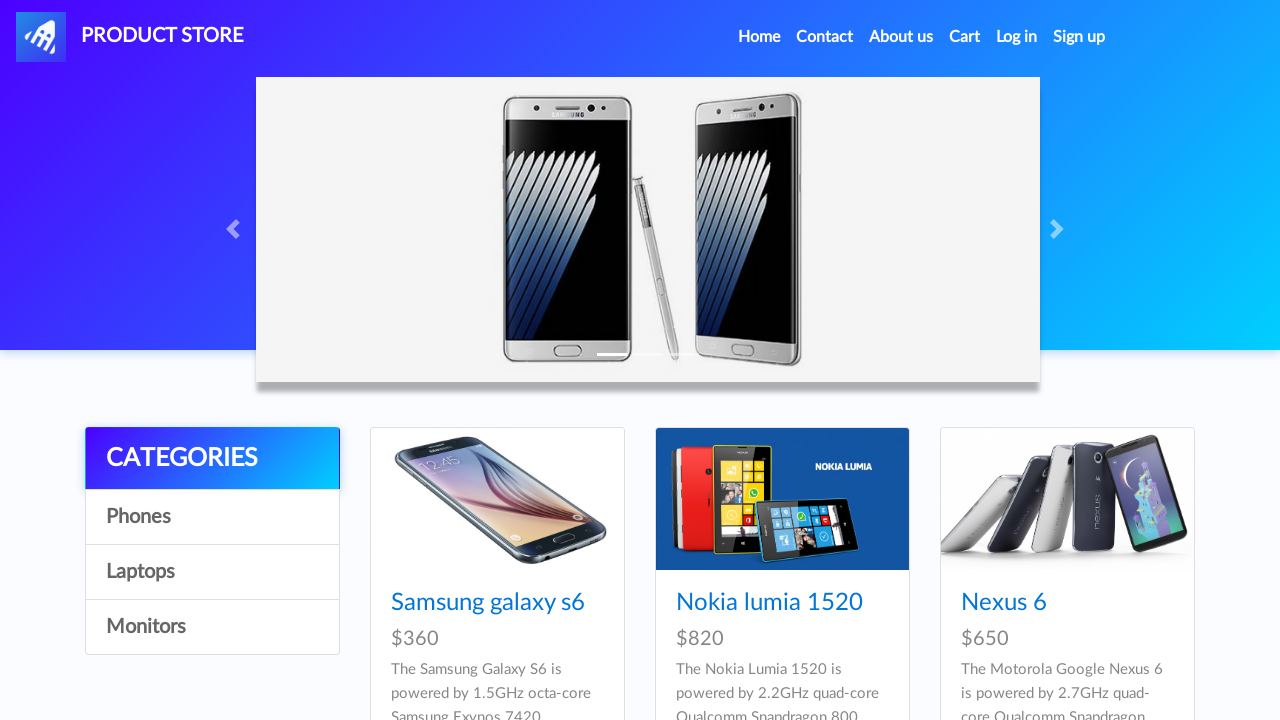

Waited for product title links to load
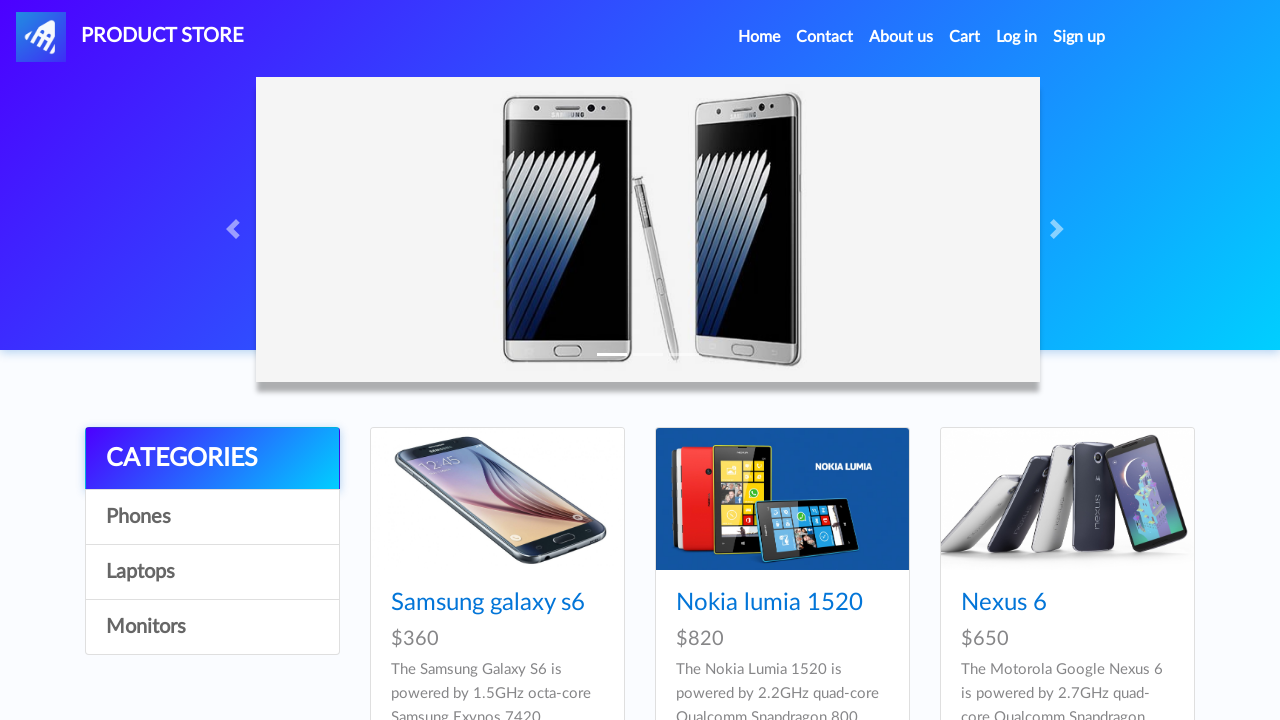

Clicked on first product in the list at (488, 603) on .card-title a >> nth=0
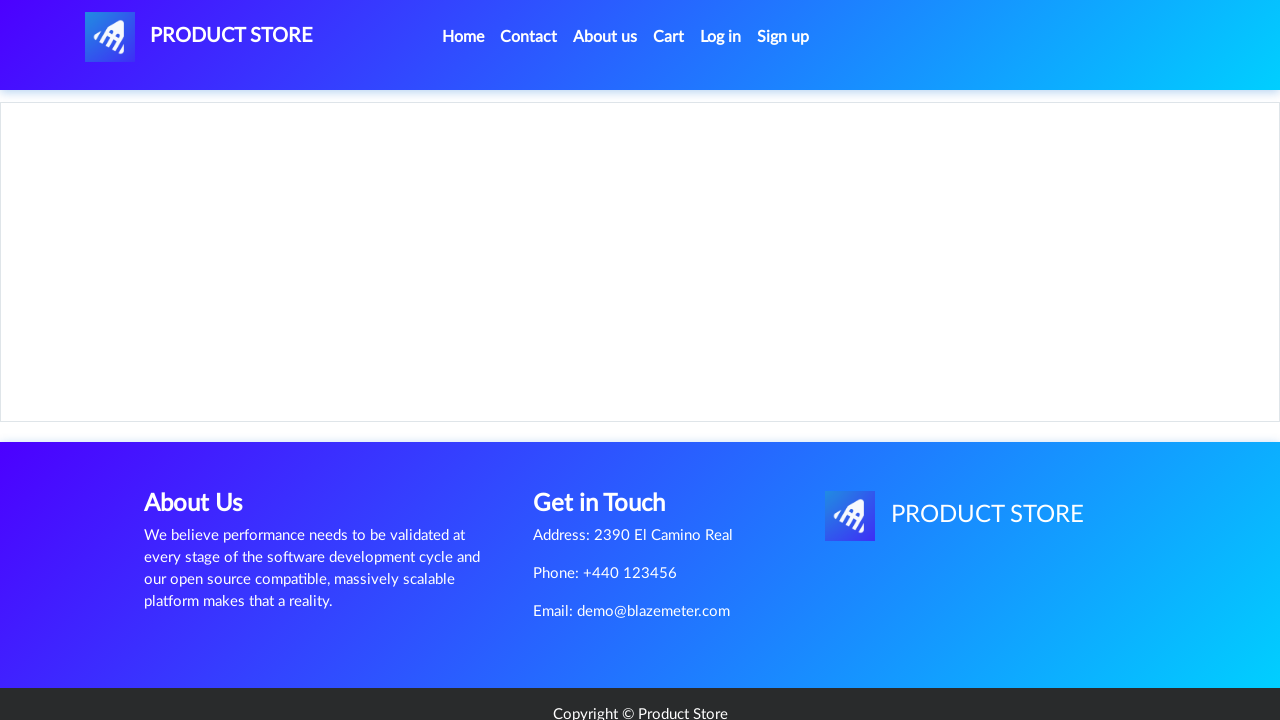

Waited for 'Add to cart' button to load on product page
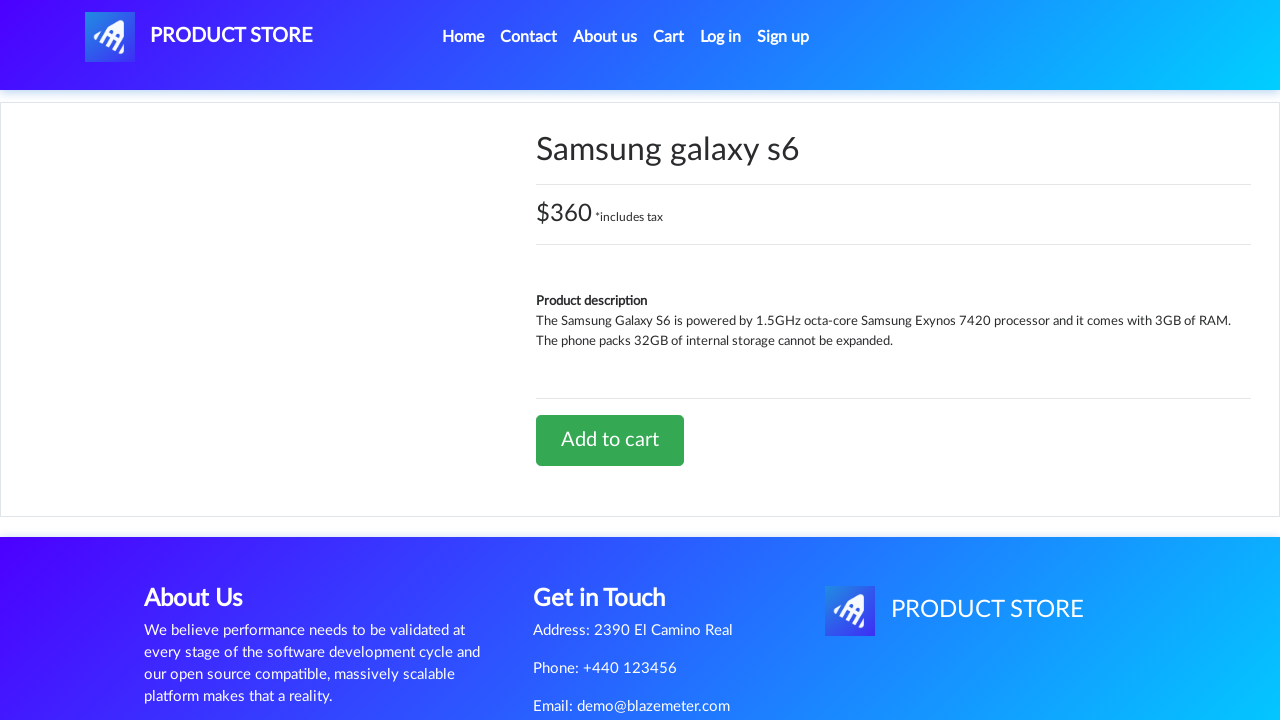

Clicked 'Add to cart' button at (610, 440) on a.btn-success
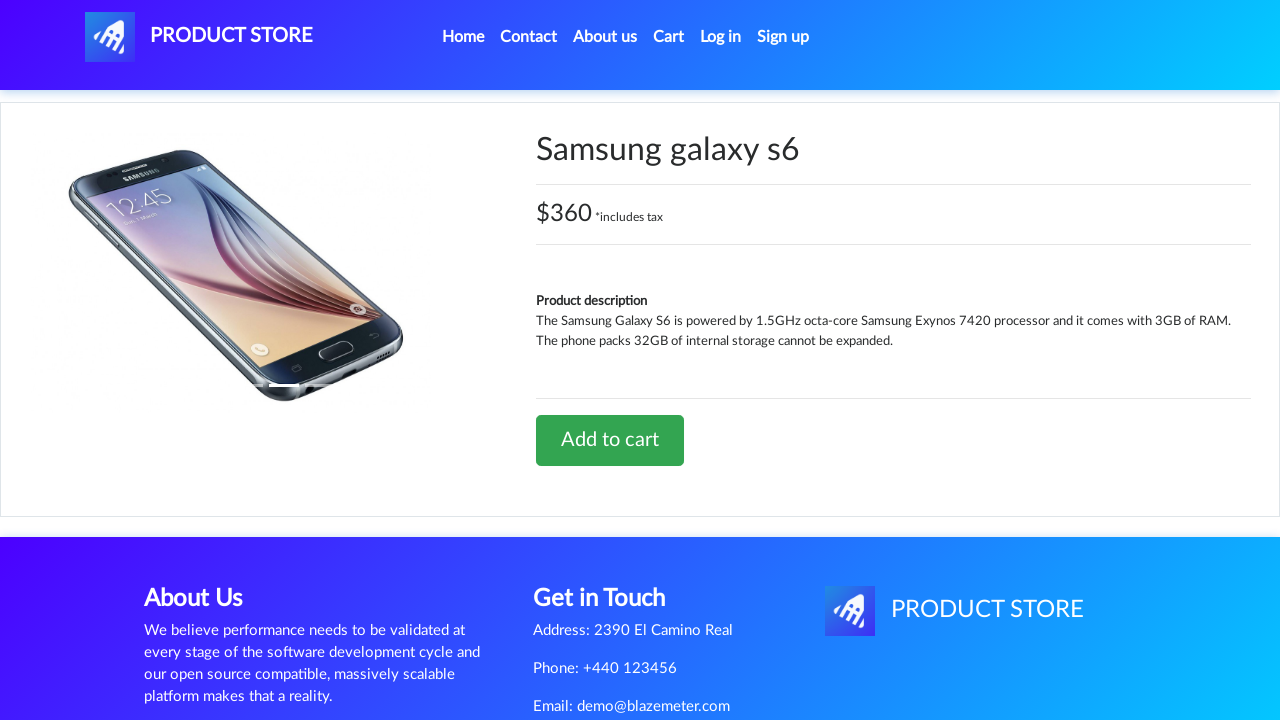

Set up dialog handler to accept alerts
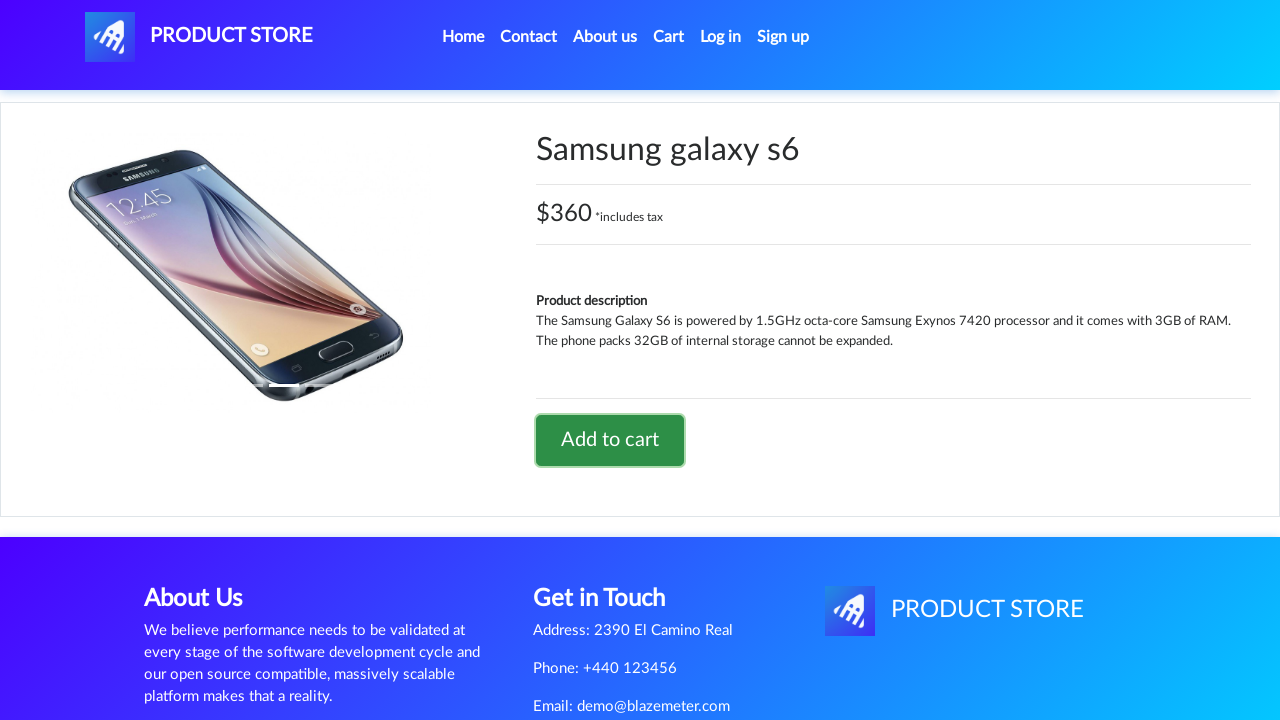

Waited for alert to be processed
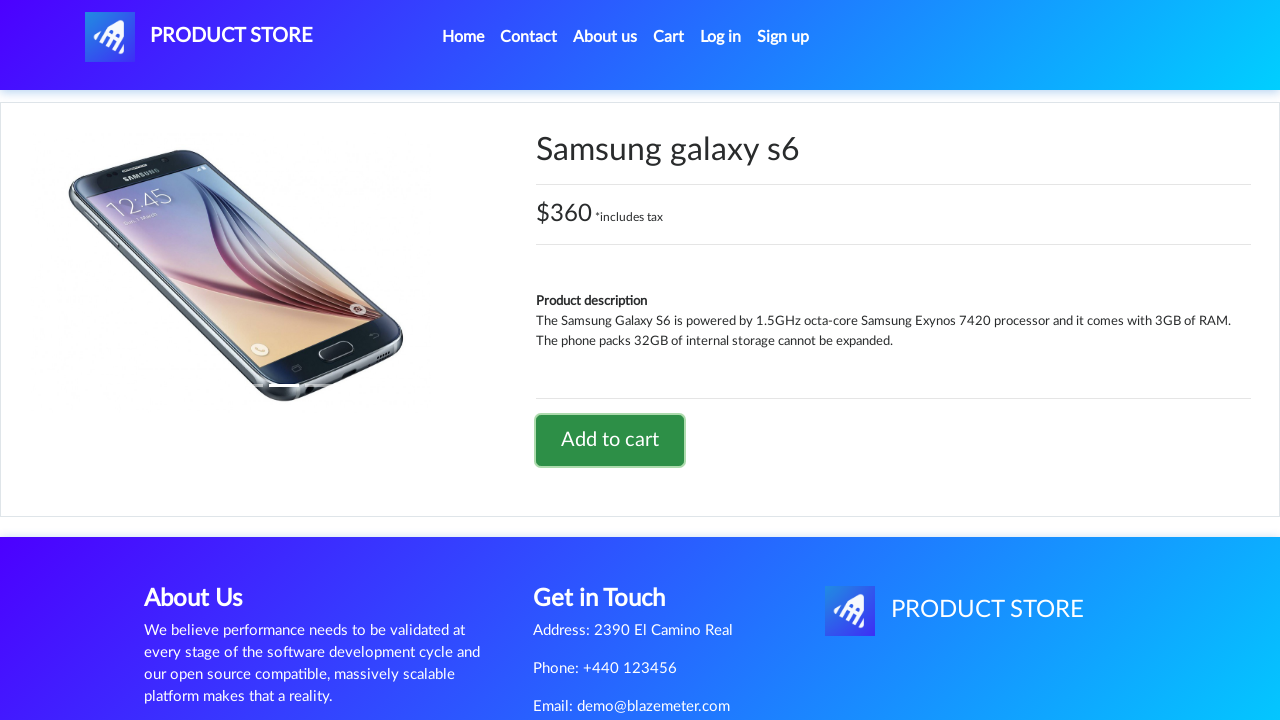

Clicked on Cart button in navigation at (669, 37) on #cartur
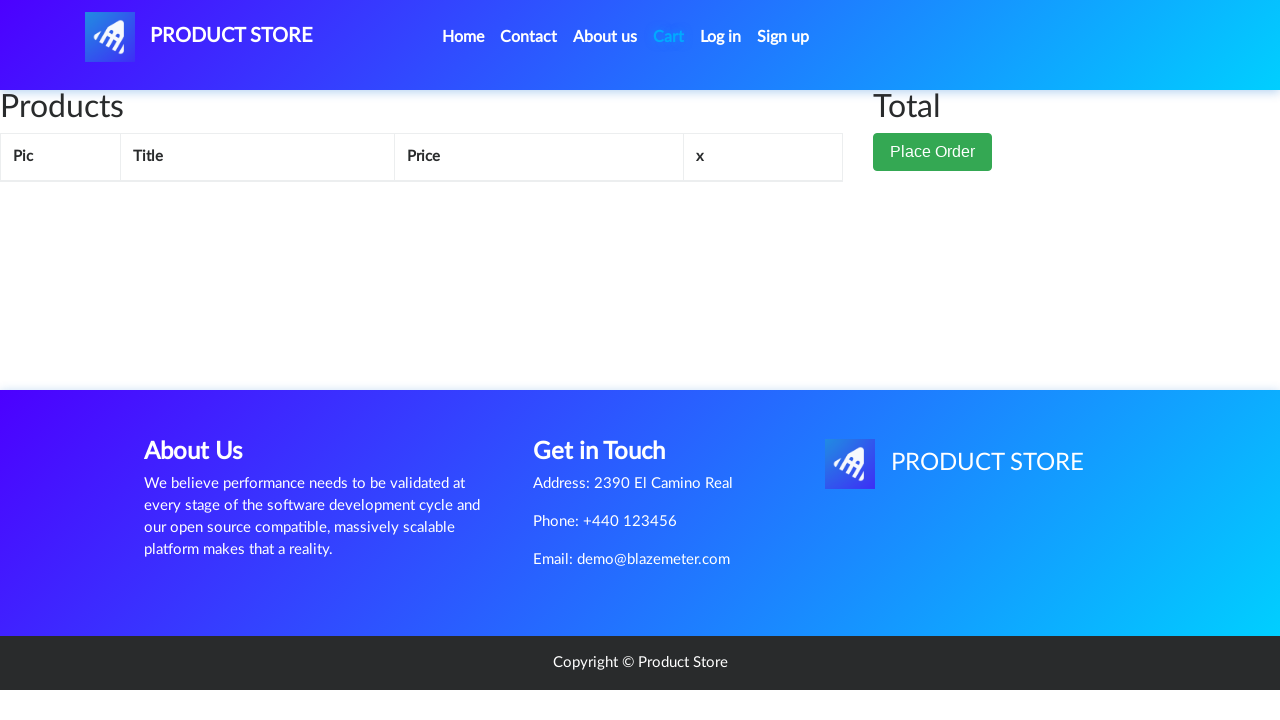

Cart page loaded successfully with cart items table
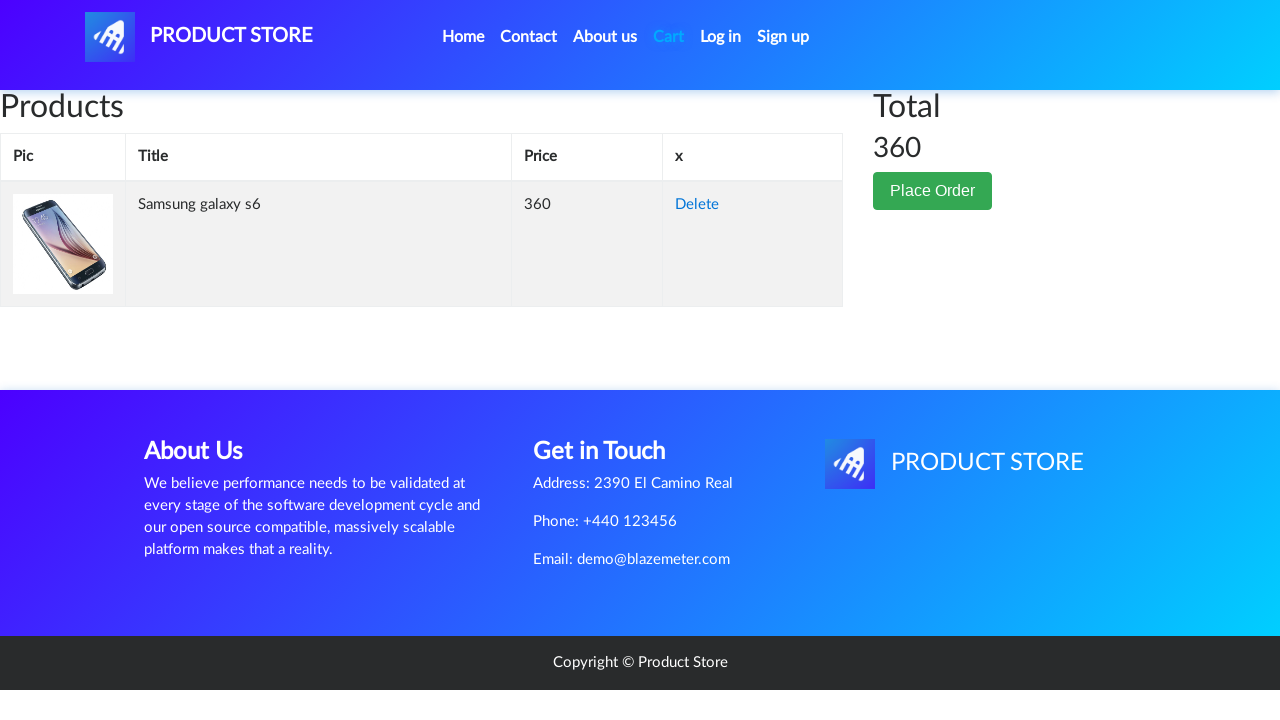

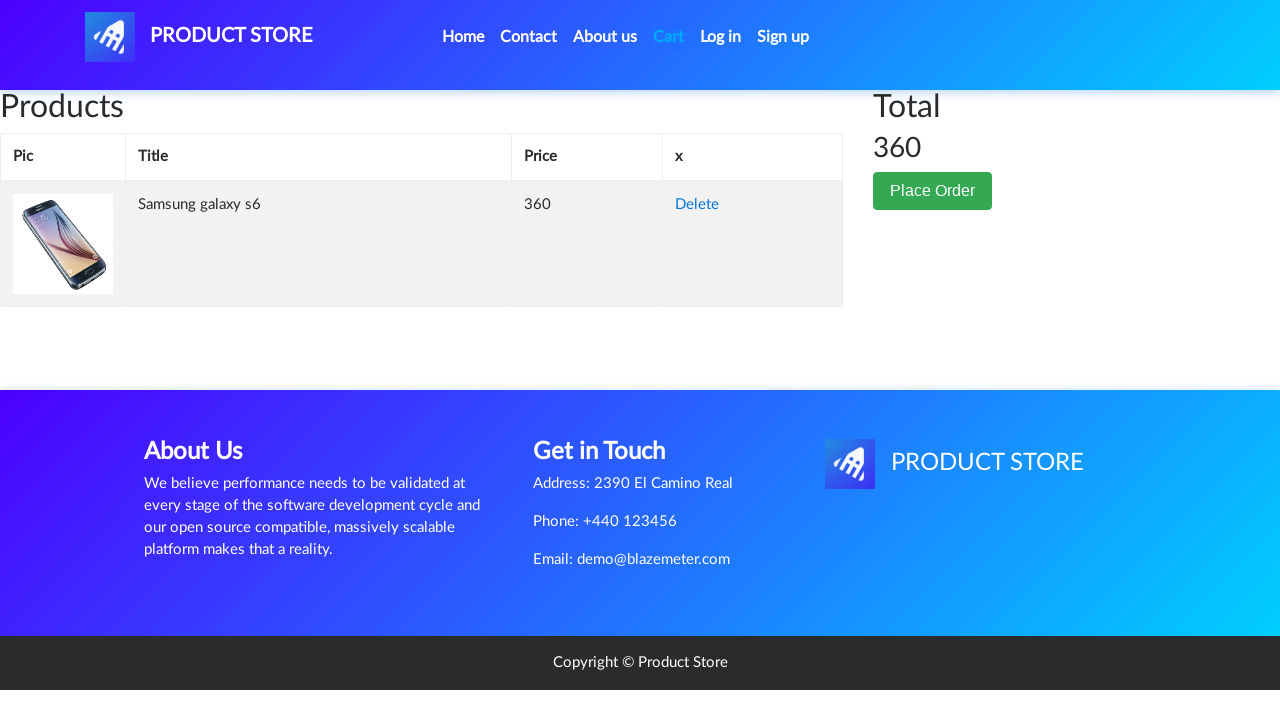